Tests dropdown functionality by selecting a year (1933), month (December), and day (1) from date dropdowns and verifying the selections.

Starting URL: http://practice.cydeo.com/dropdown

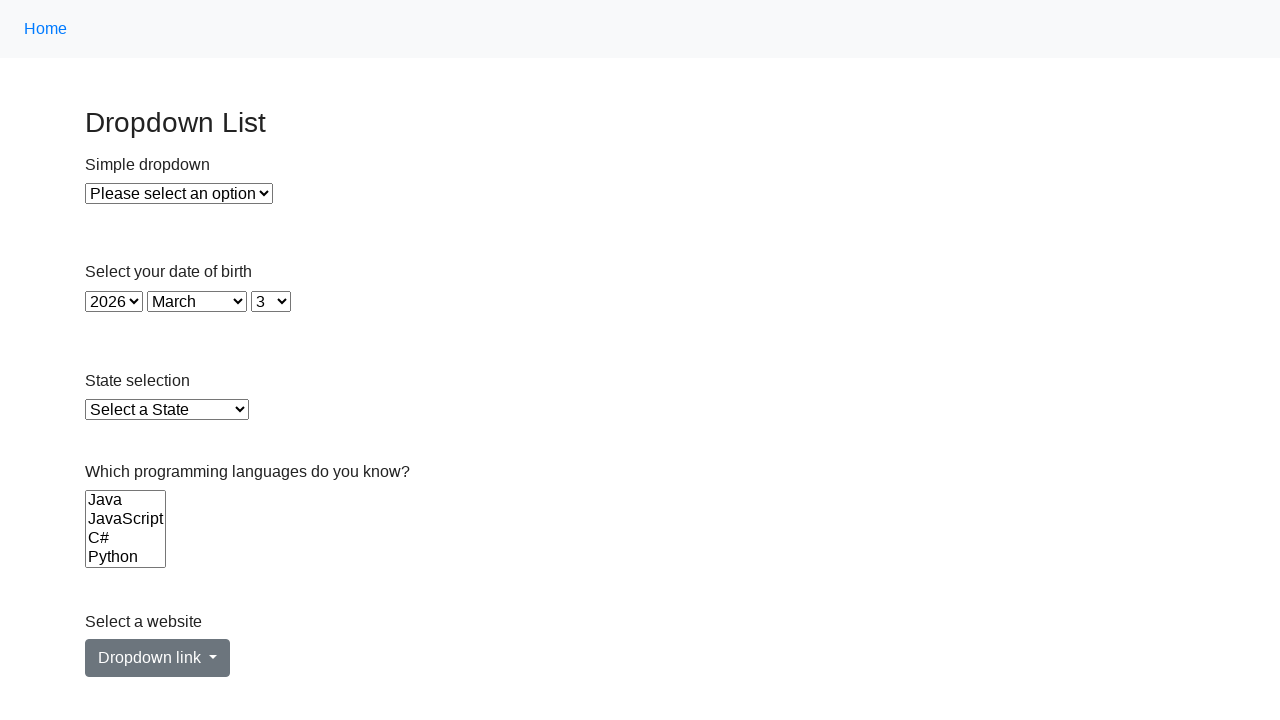

Selected year '1933' from year dropdown on select#year
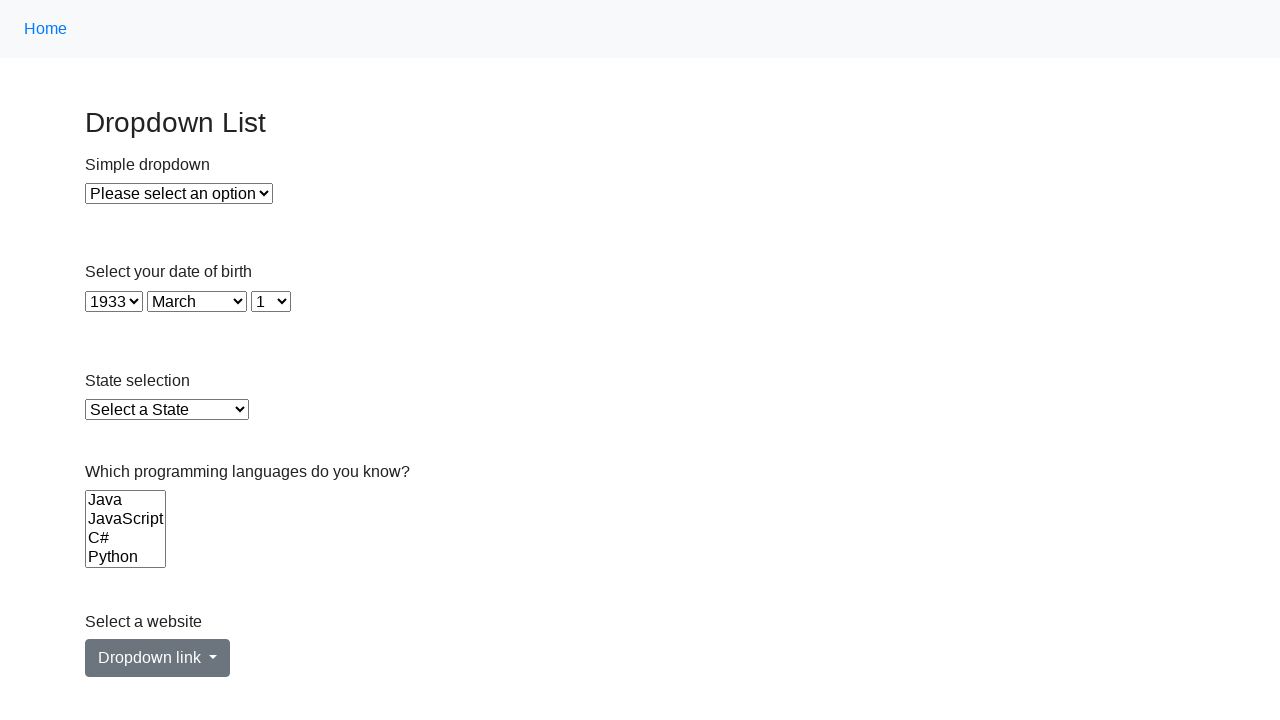

Selected month 'December' (value '11') from month dropdown on select#month
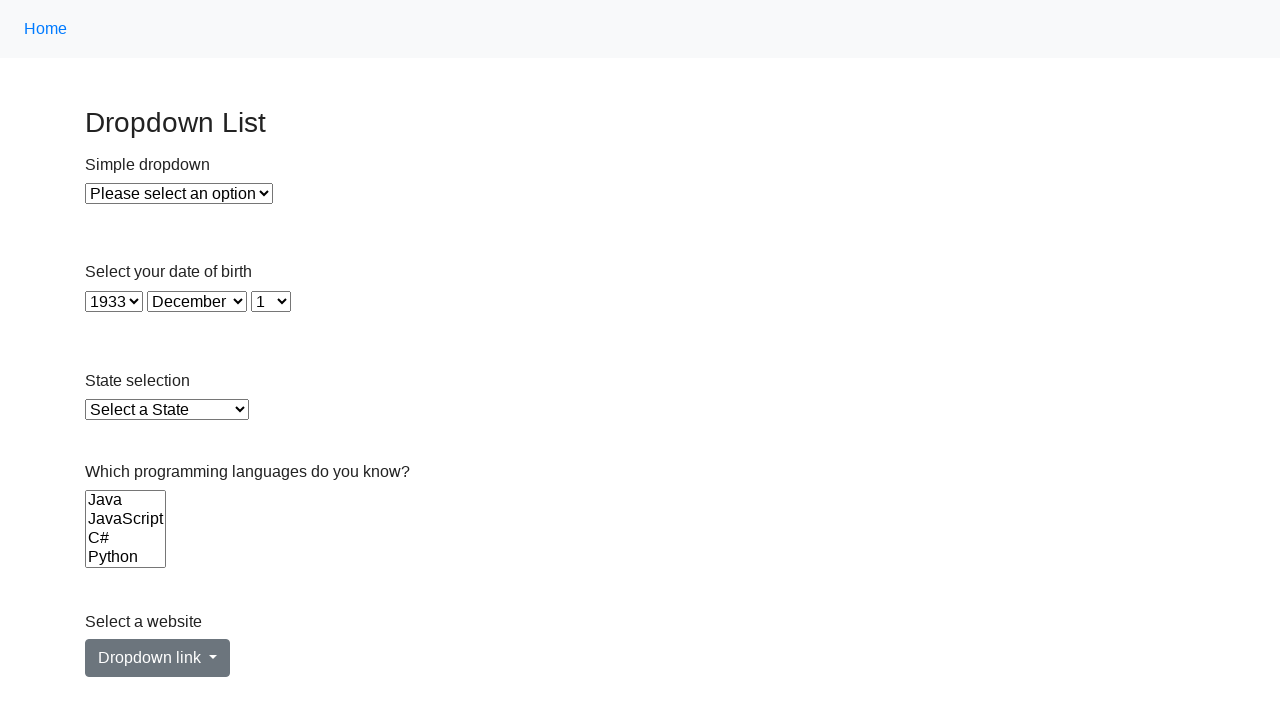

Selected first day option from day dropdown on select#day
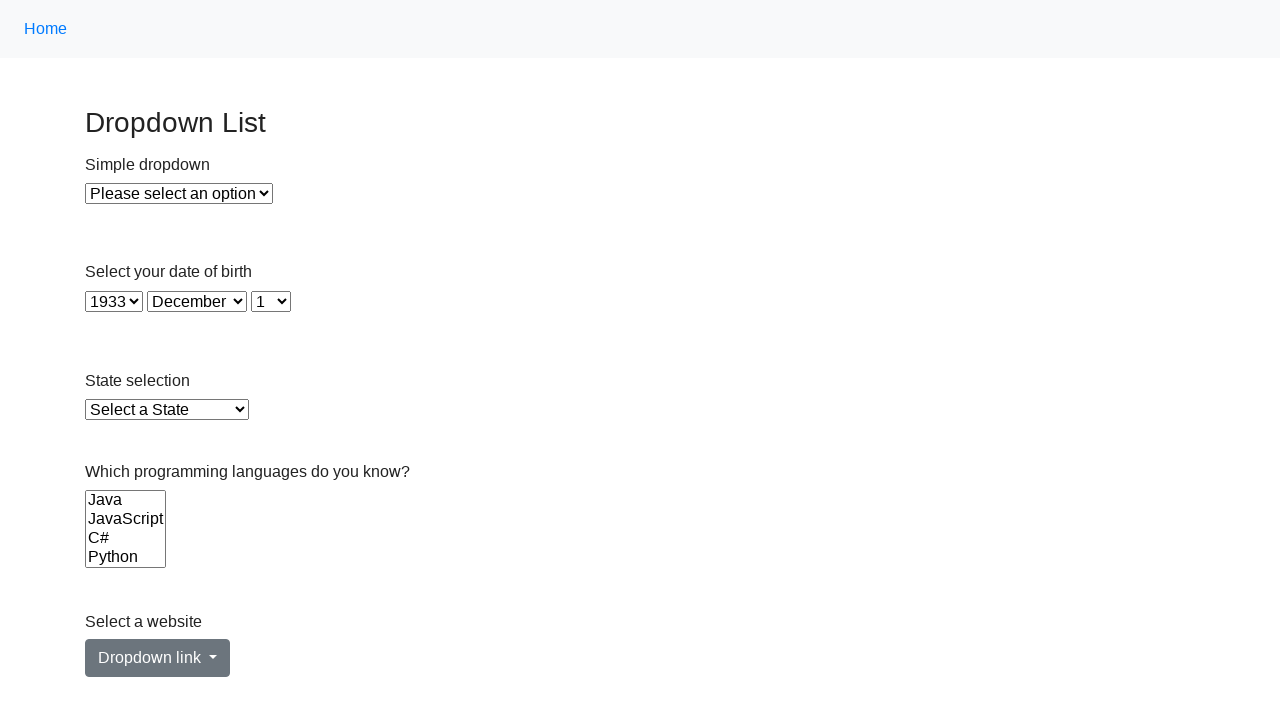

Retrieved selected year value
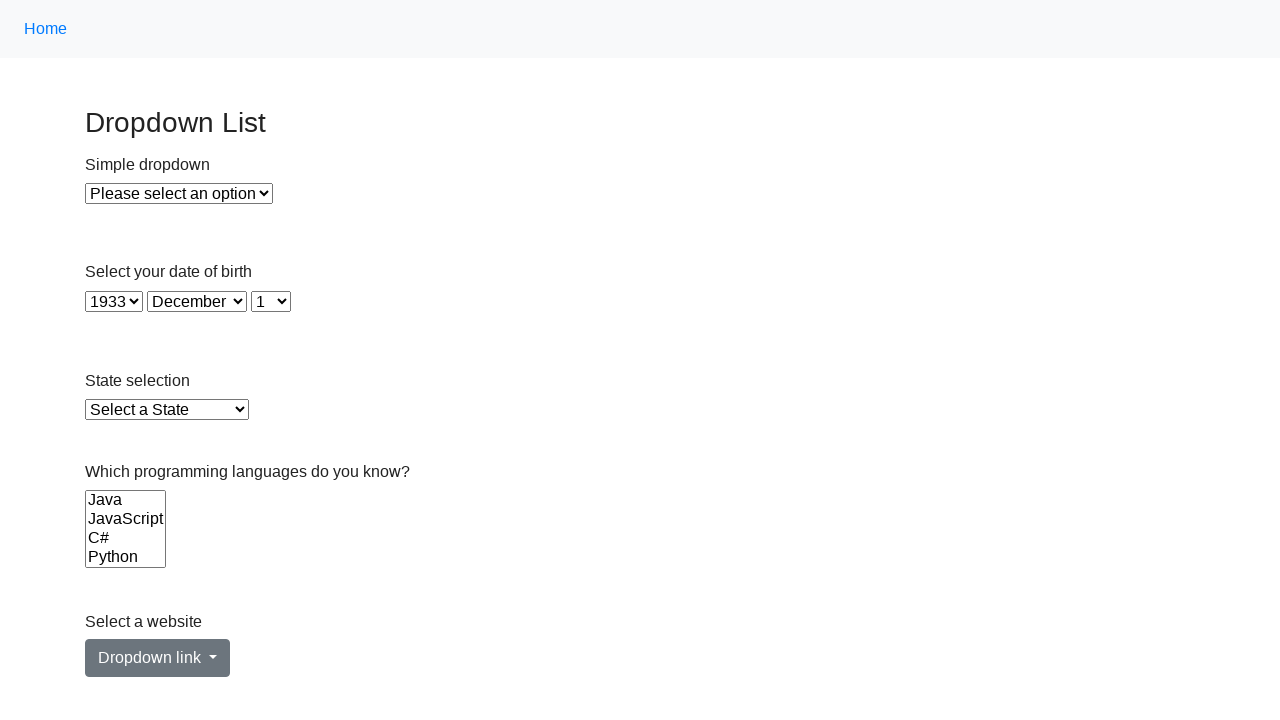

Retrieved selected month value
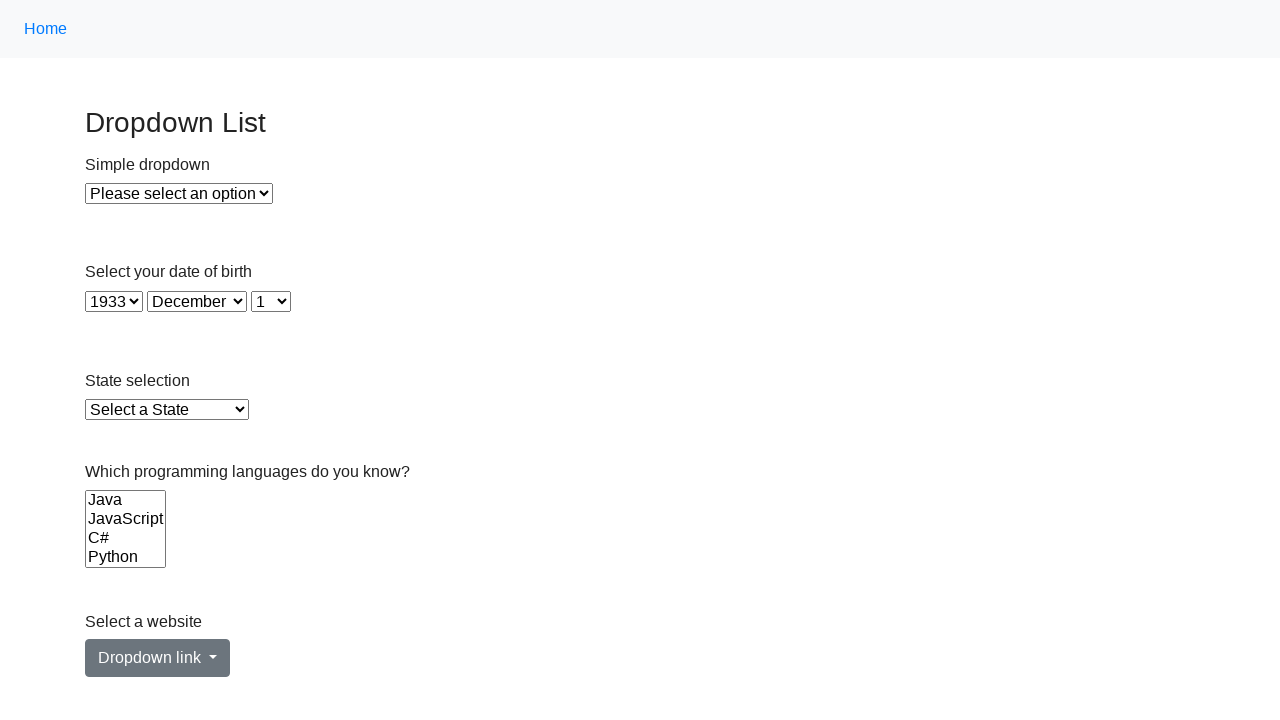

Retrieved selected day value
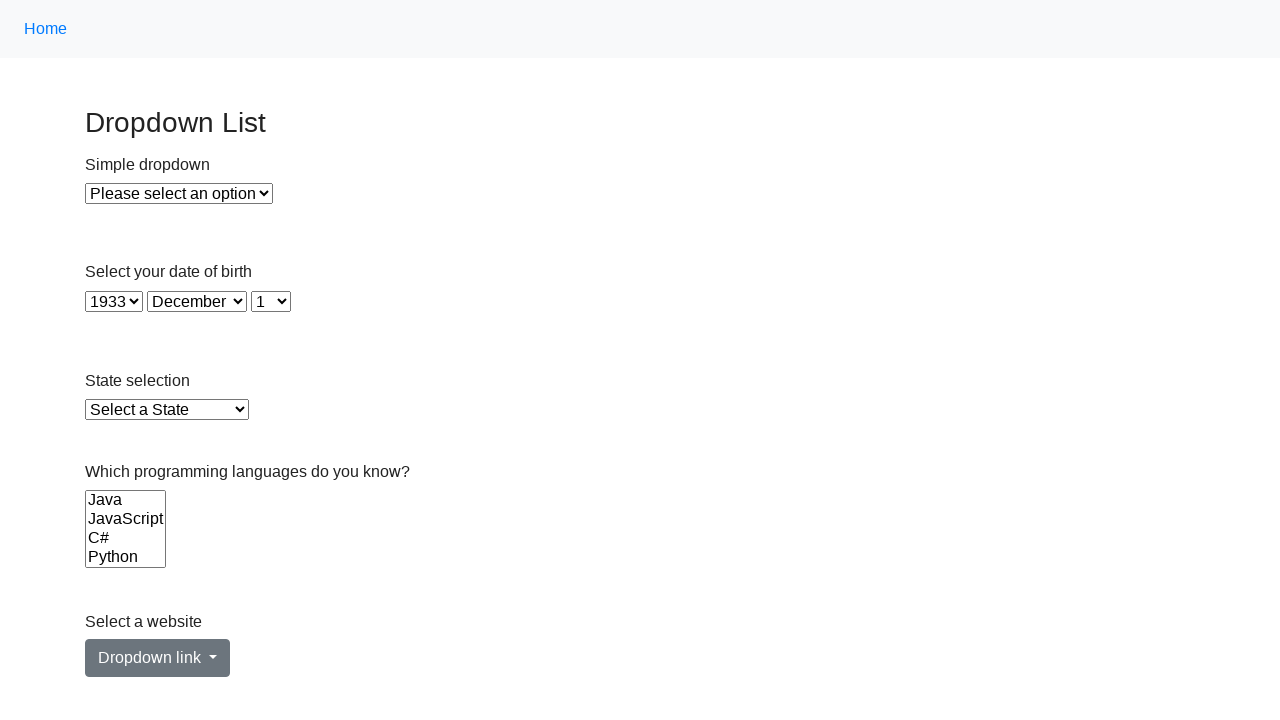

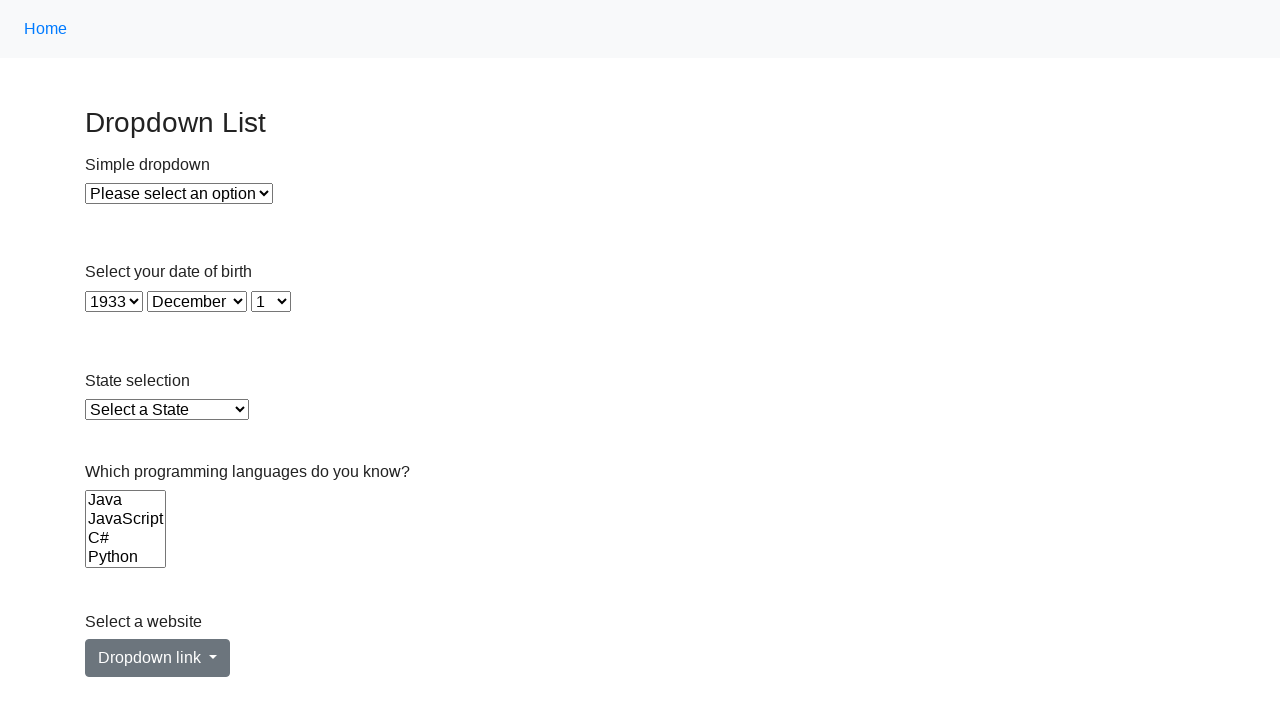